Tests an e-commerce purchase flow by adding multiple items to cart, proceeding to checkout, and applying a promo code

Starting URL: https://rahulshettyacademy.com/seleniumPractise/

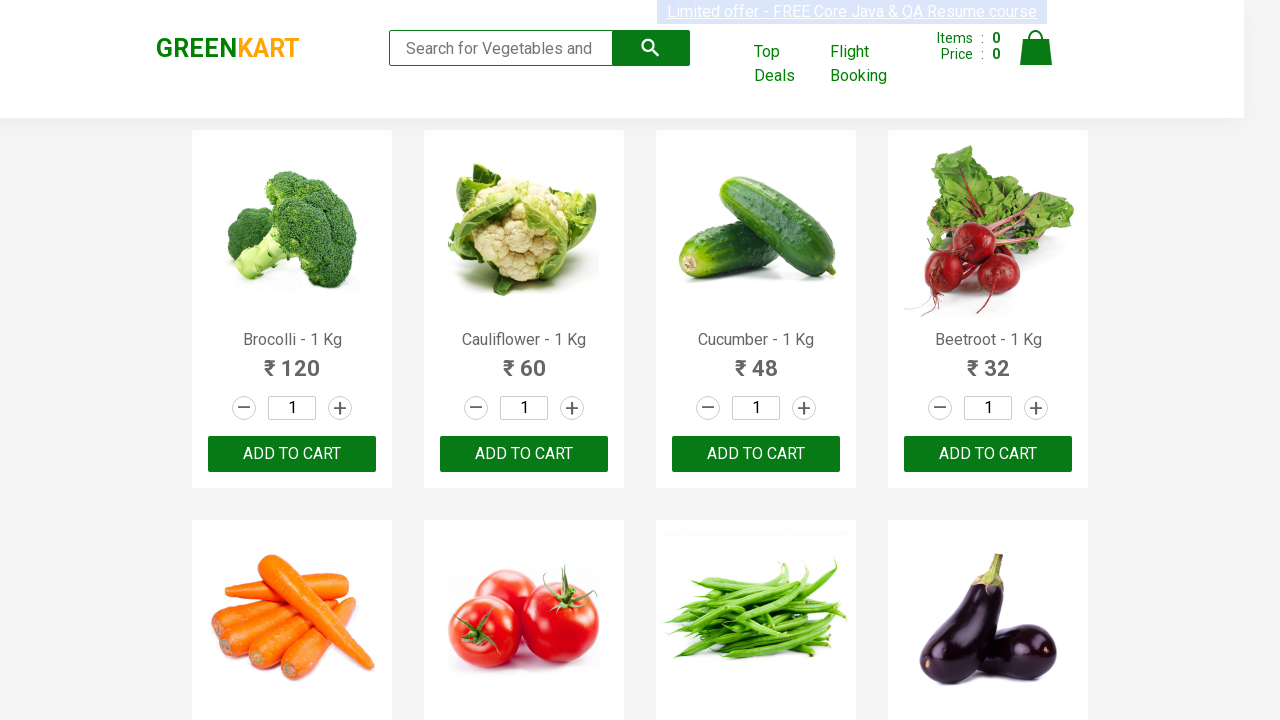

Retrieved all product names from the page
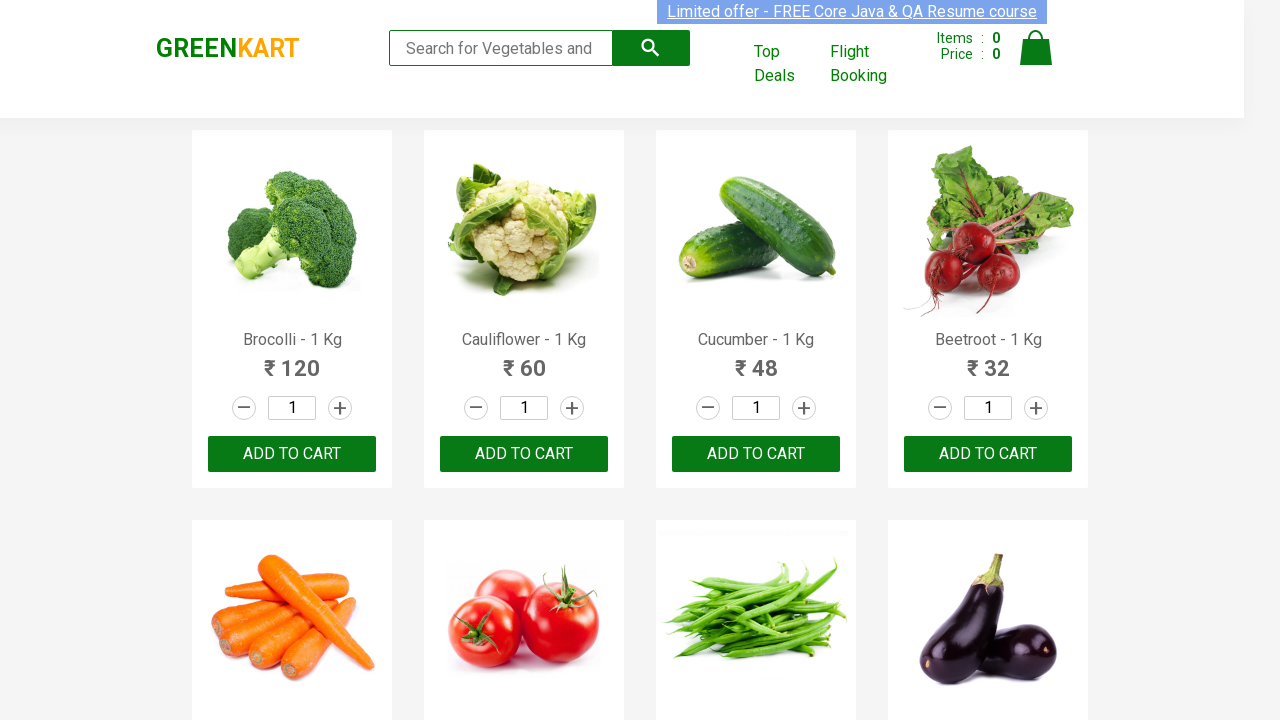

Added 'Brocolli' to cart at (292, 454) on div.product-action > button >> nth=0
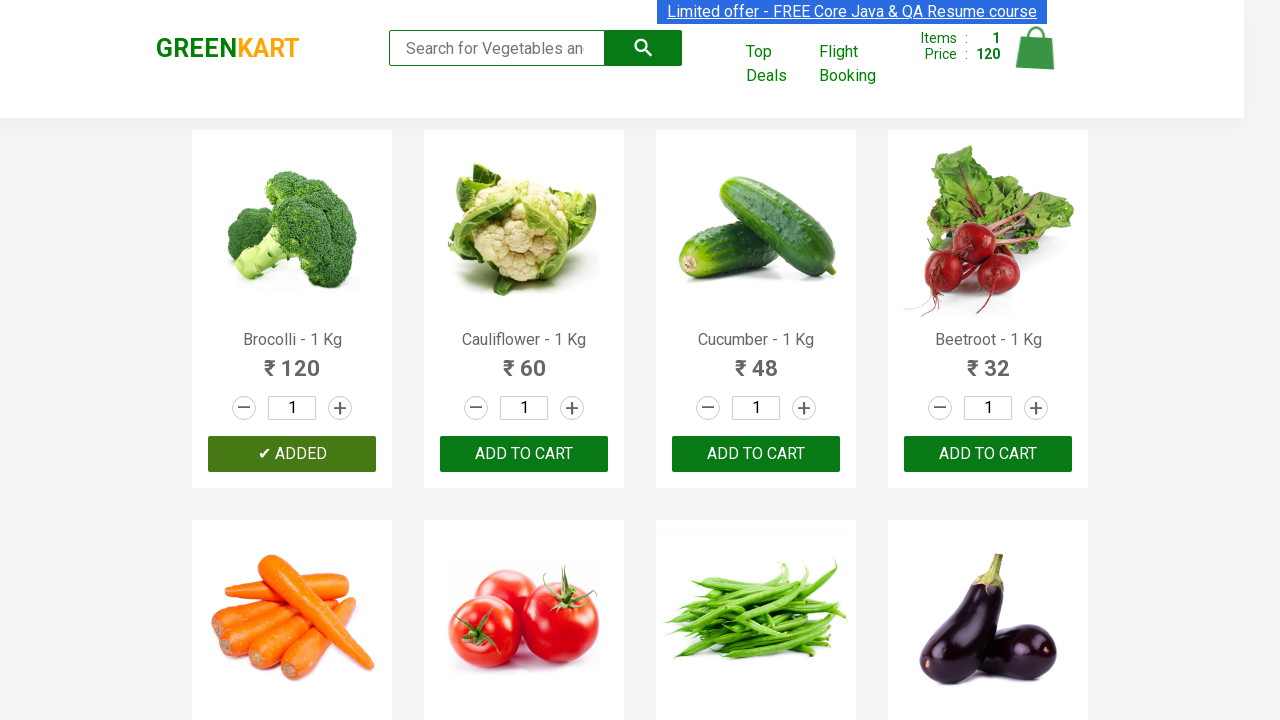

Added 'Cauliflower' to cart at (524, 454) on div.product-action > button >> nth=1
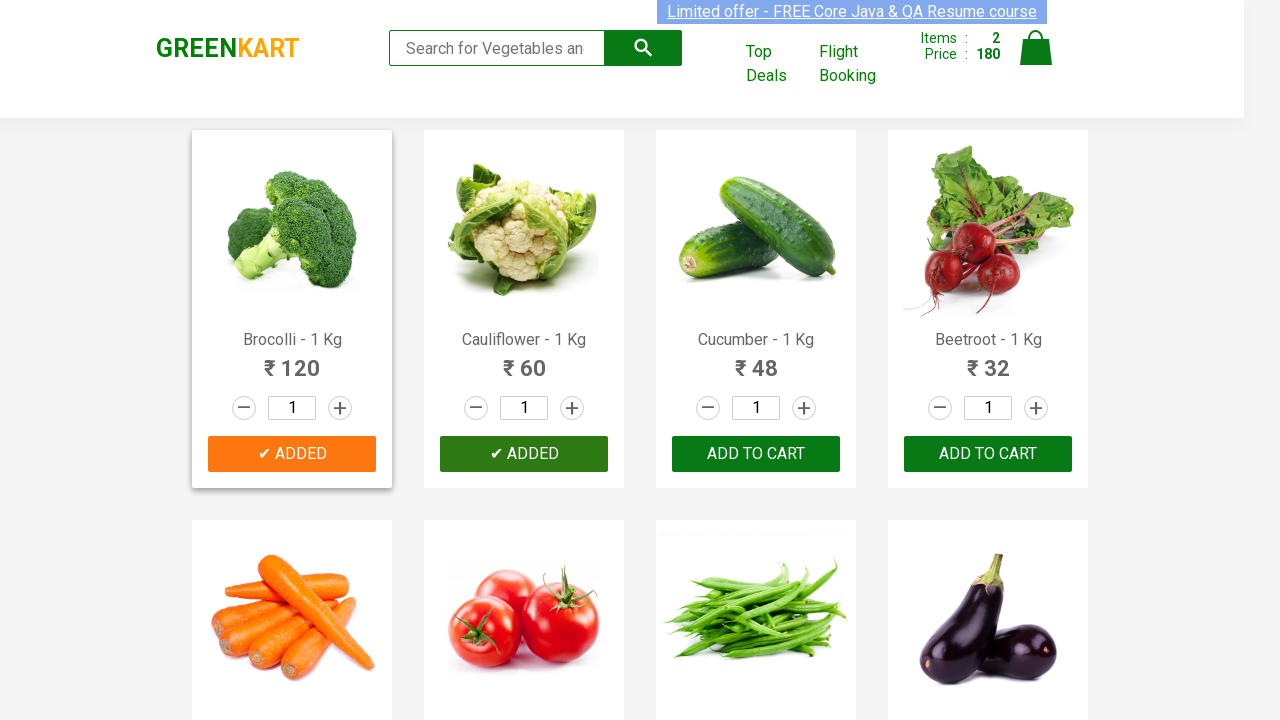

Added 'Cucumber' to cart at (756, 454) on div.product-action > button >> nth=2
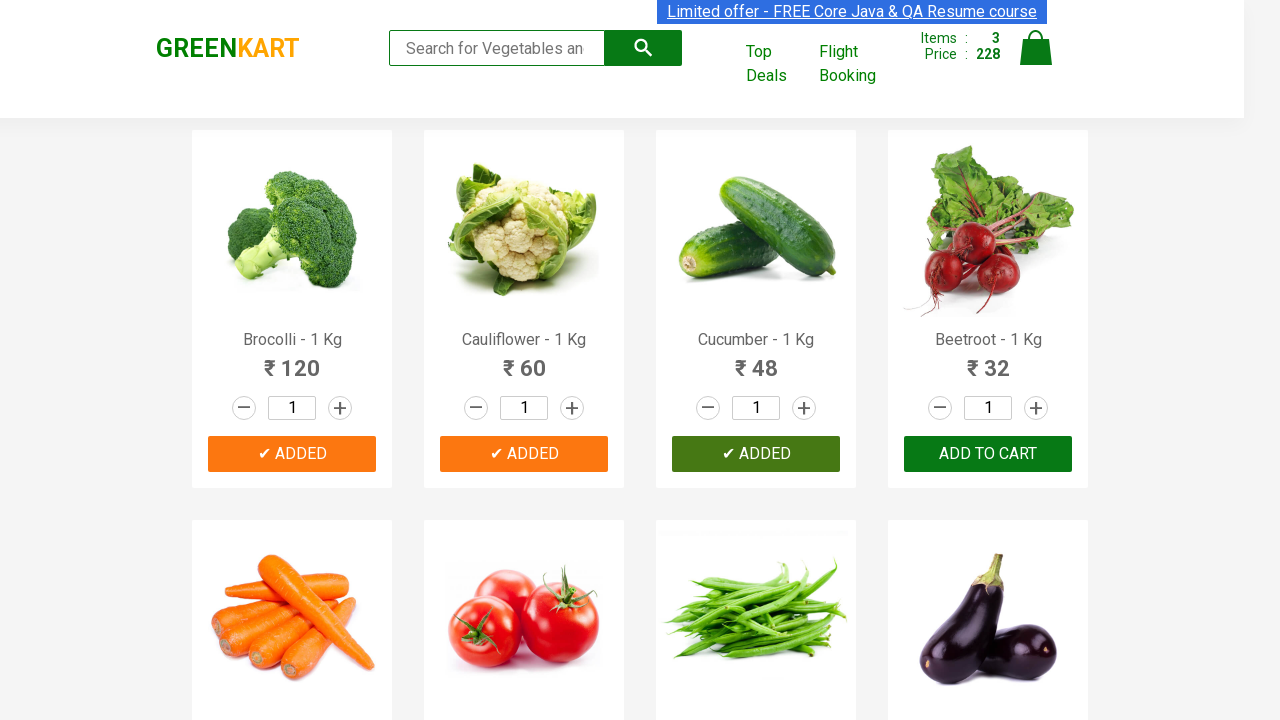

Added 'Beetroot' to cart at (988, 454) on div.product-action > button >> nth=3
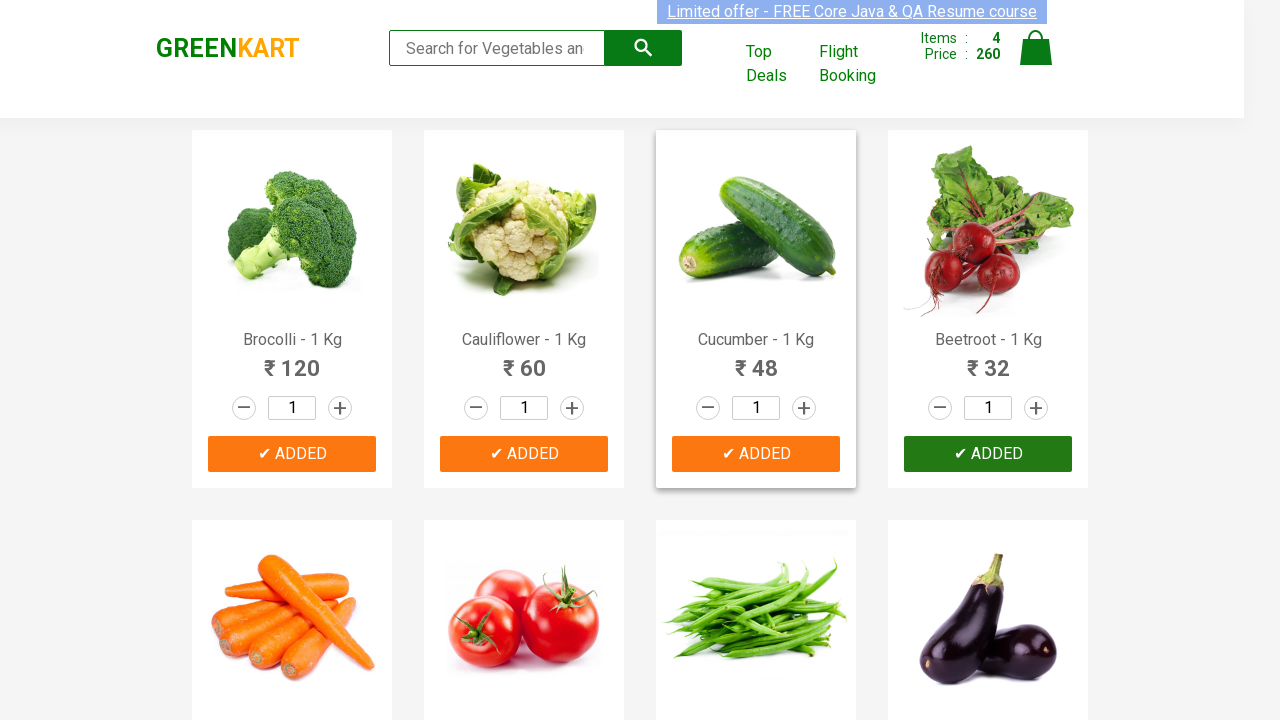

Clicked on cart icon to view cart at (1036, 48) on img[alt='Cart']
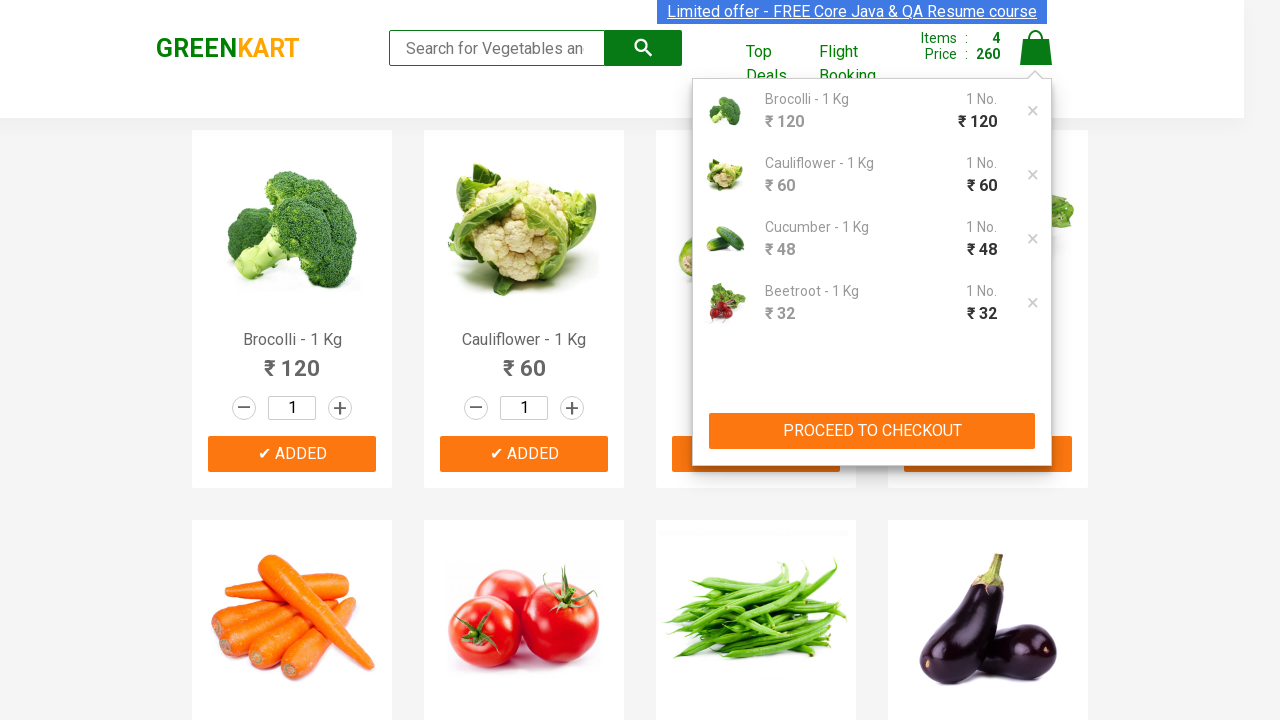

Clicked 'PROCEED TO CHECKOUT' button at (872, 431) on xpath=//button[text()='PROCEED TO CHECKOUT']
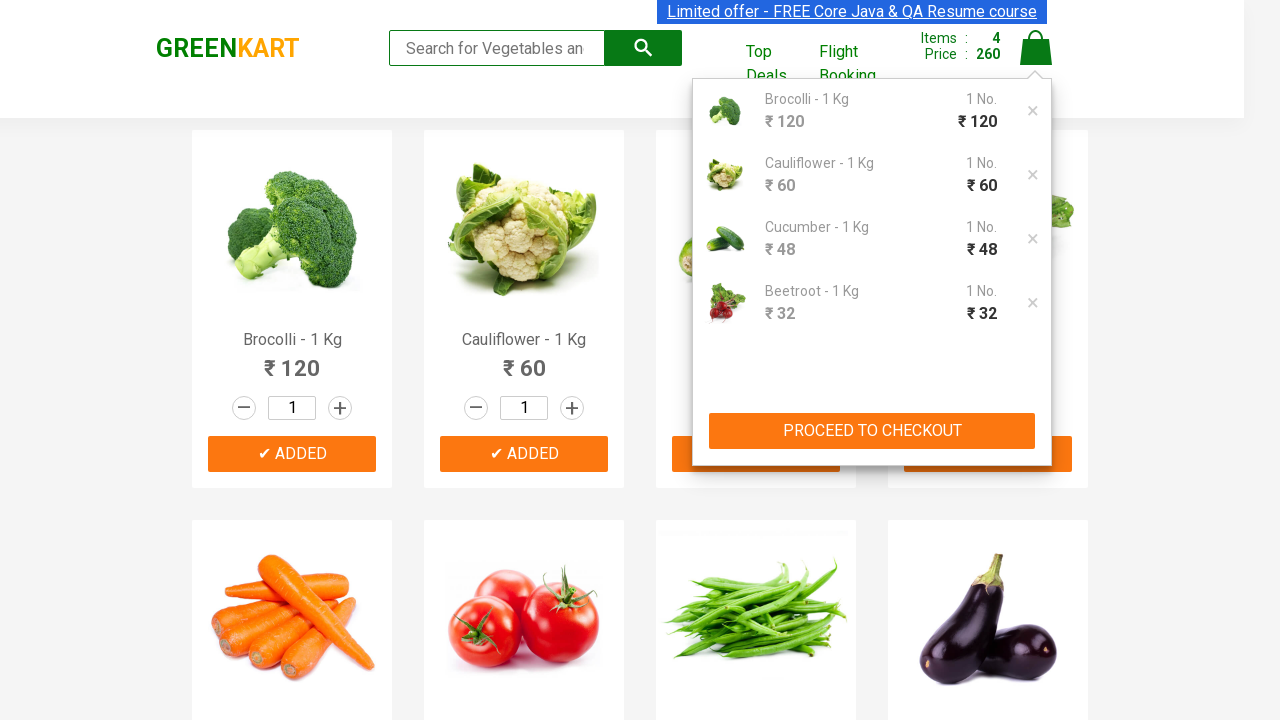

Promo code field became visible
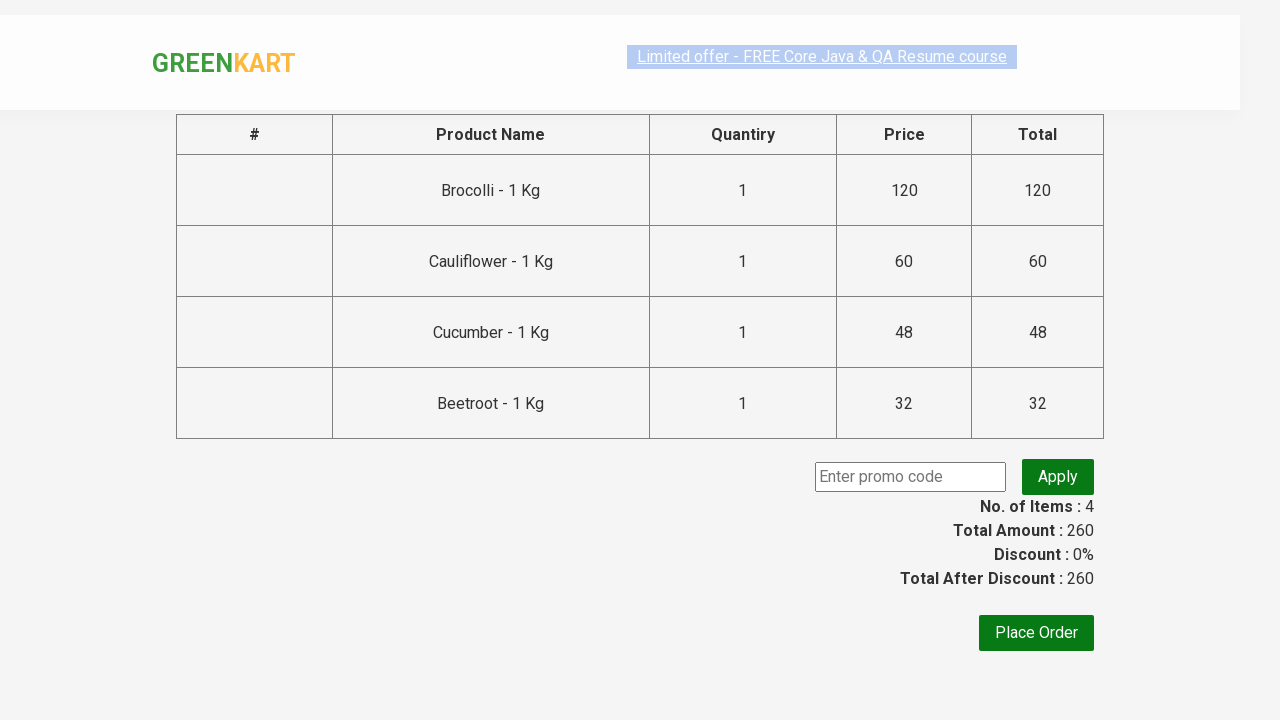

Entered promo code 'rahulshettyacademy' on .promoCode
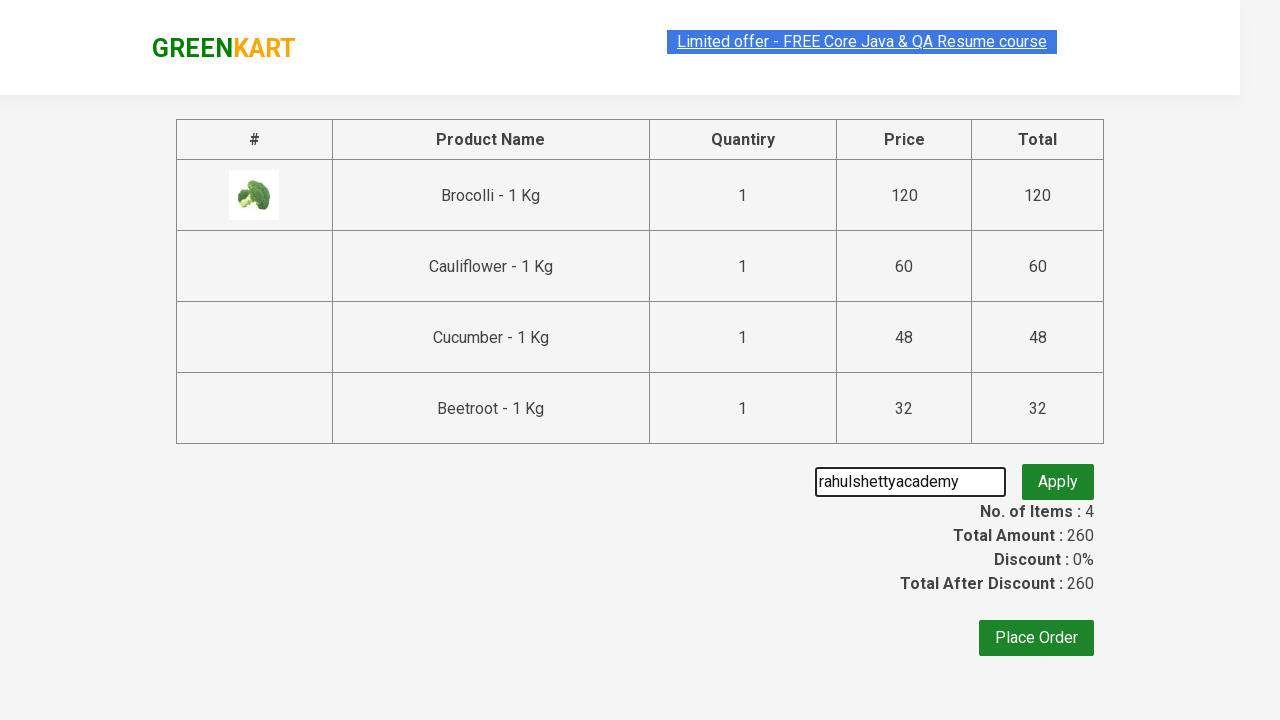

Clicked apply promo code button at (1058, 477) on .promoBtn
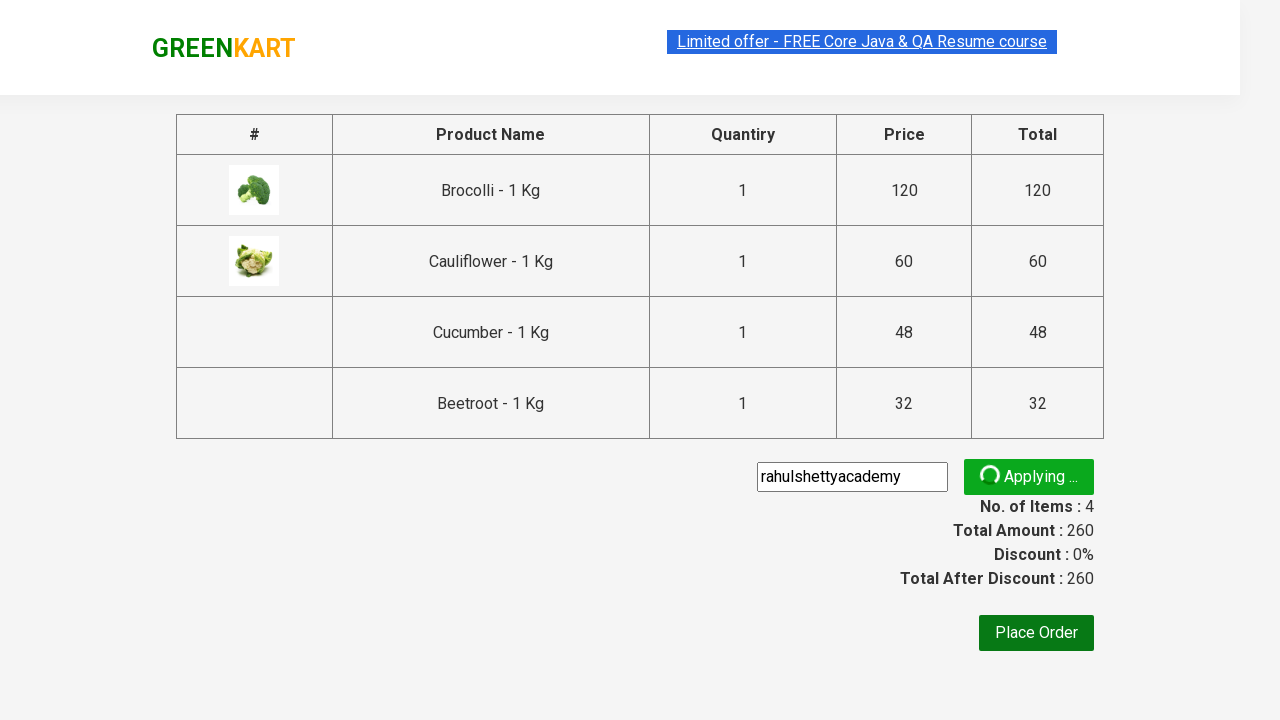

Promo code application response message appeared
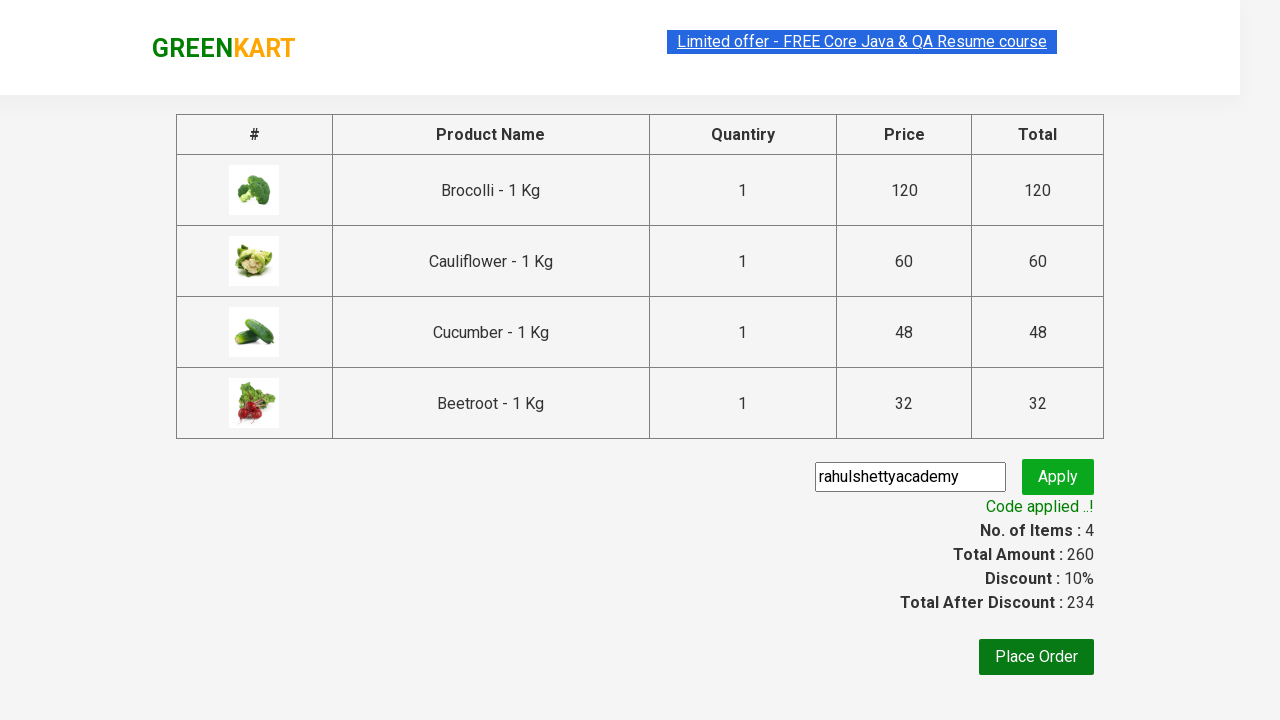

Retrieved promo code message: 'Code applied ..!'
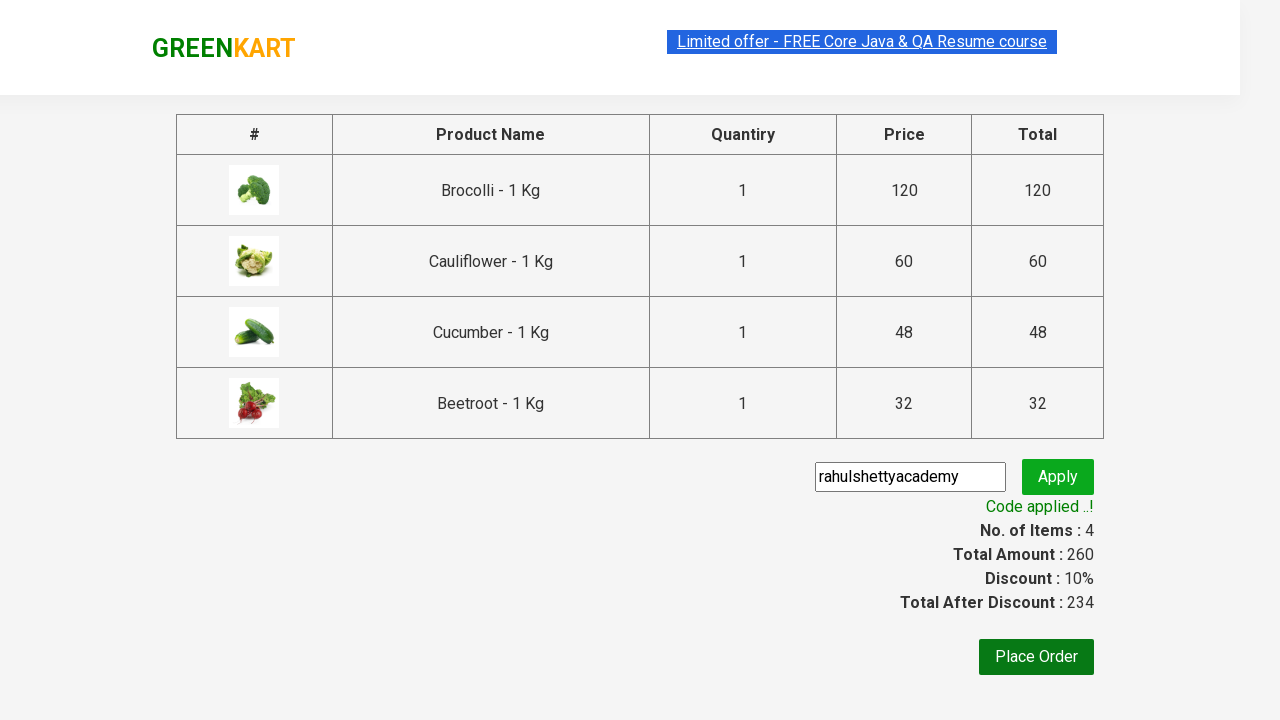

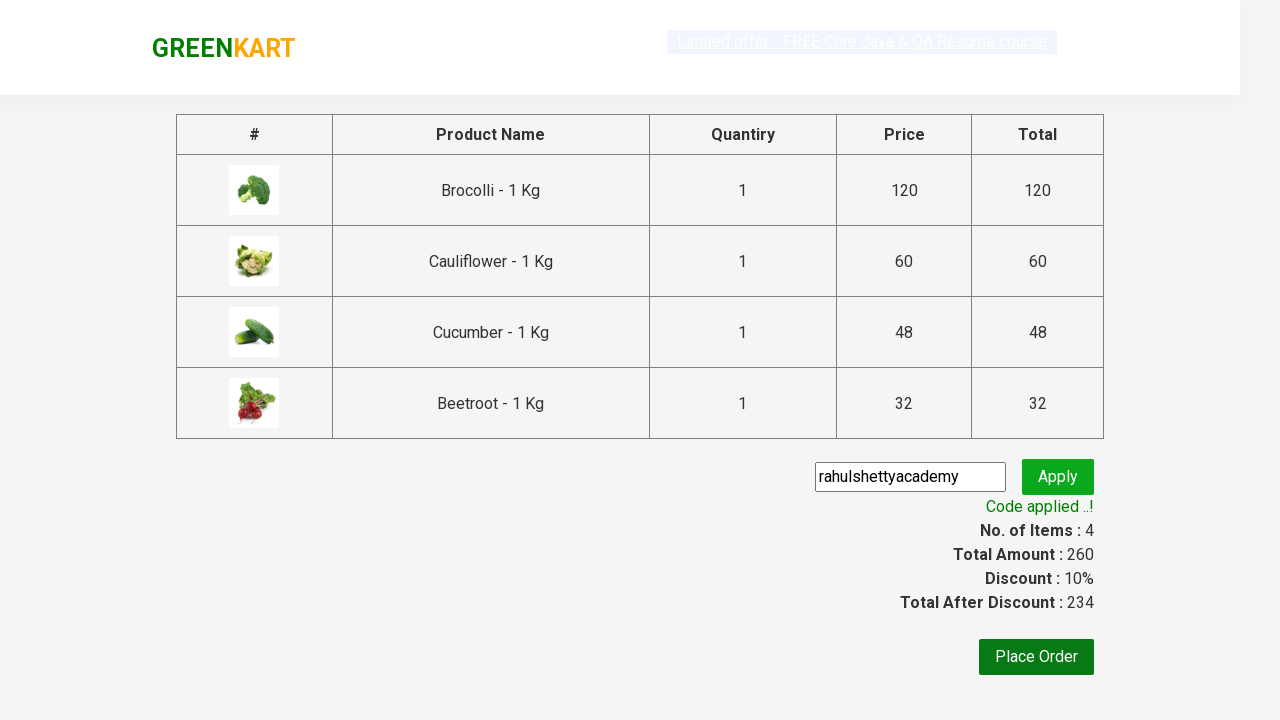